Tests checkbox functionality on an automation practice page by checking and unchecking the first checkbox, then verifying the count of checkboxes on the page

Starting URL: https://rahulshettyacademy.com/AutomationPractice/

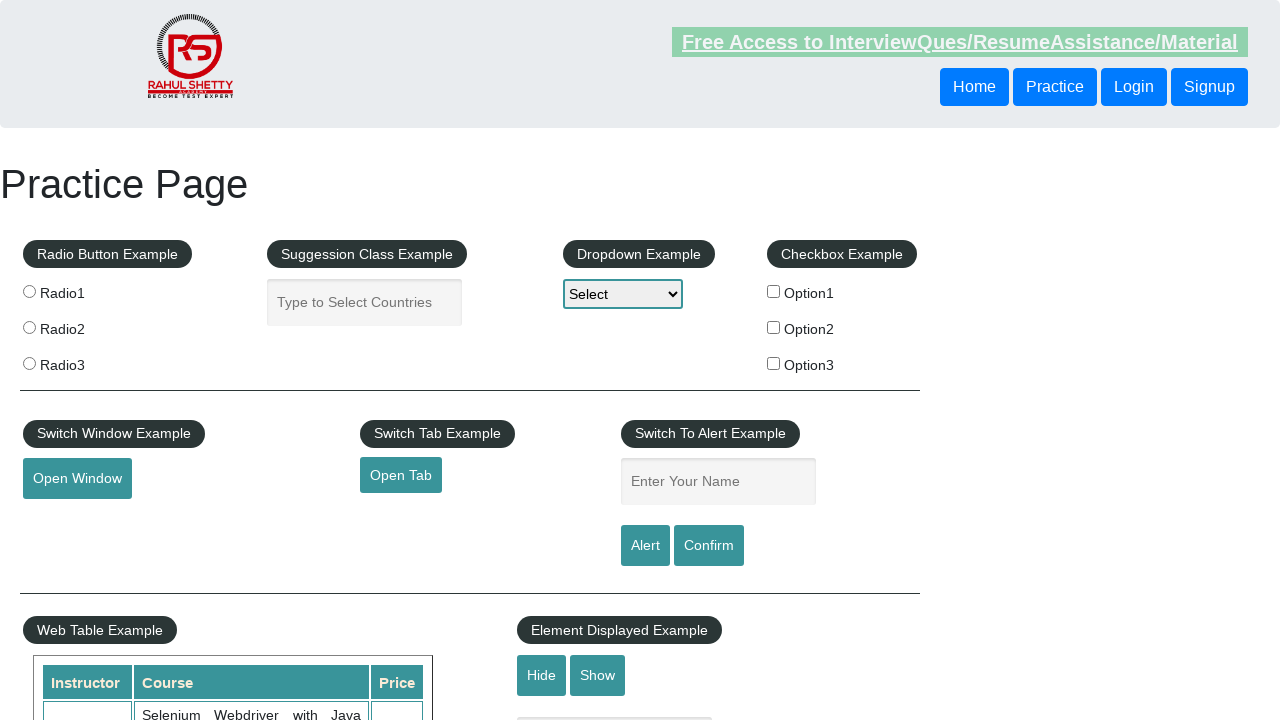

Clicked the first checkbox to check it at (774, 291) on input[id='checkBoxOption1']
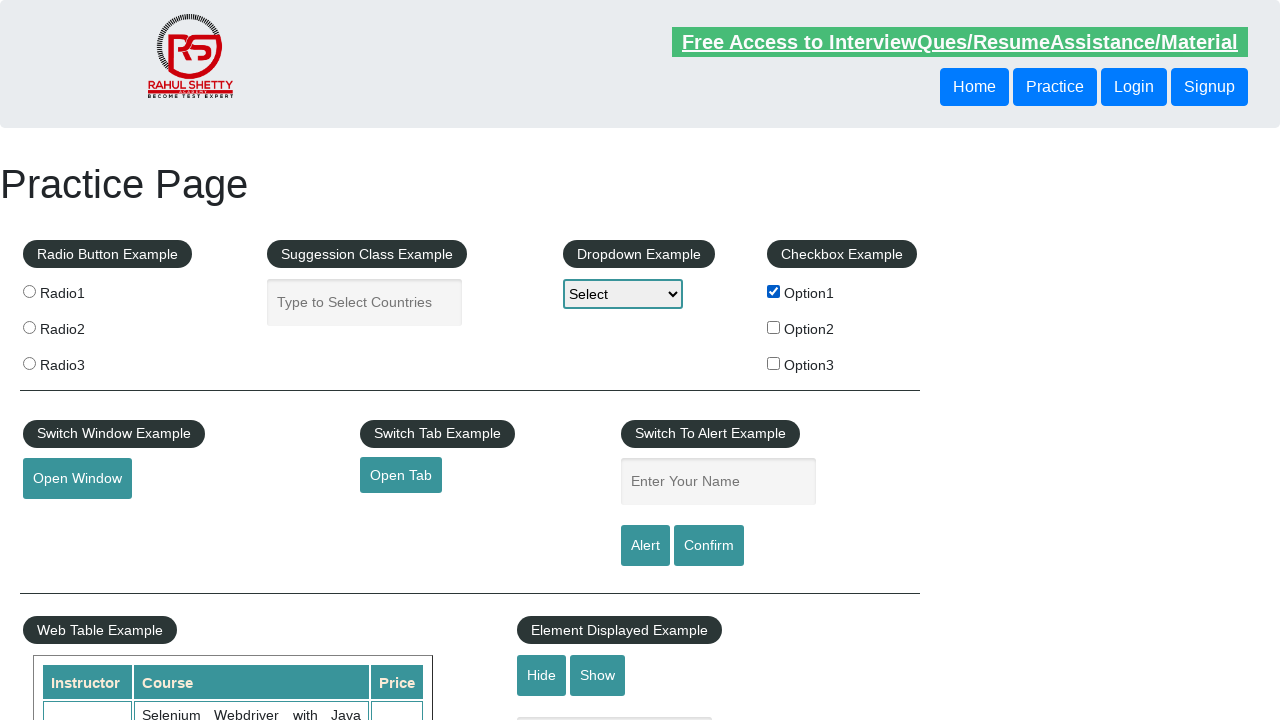

Verified the first checkbox is checked
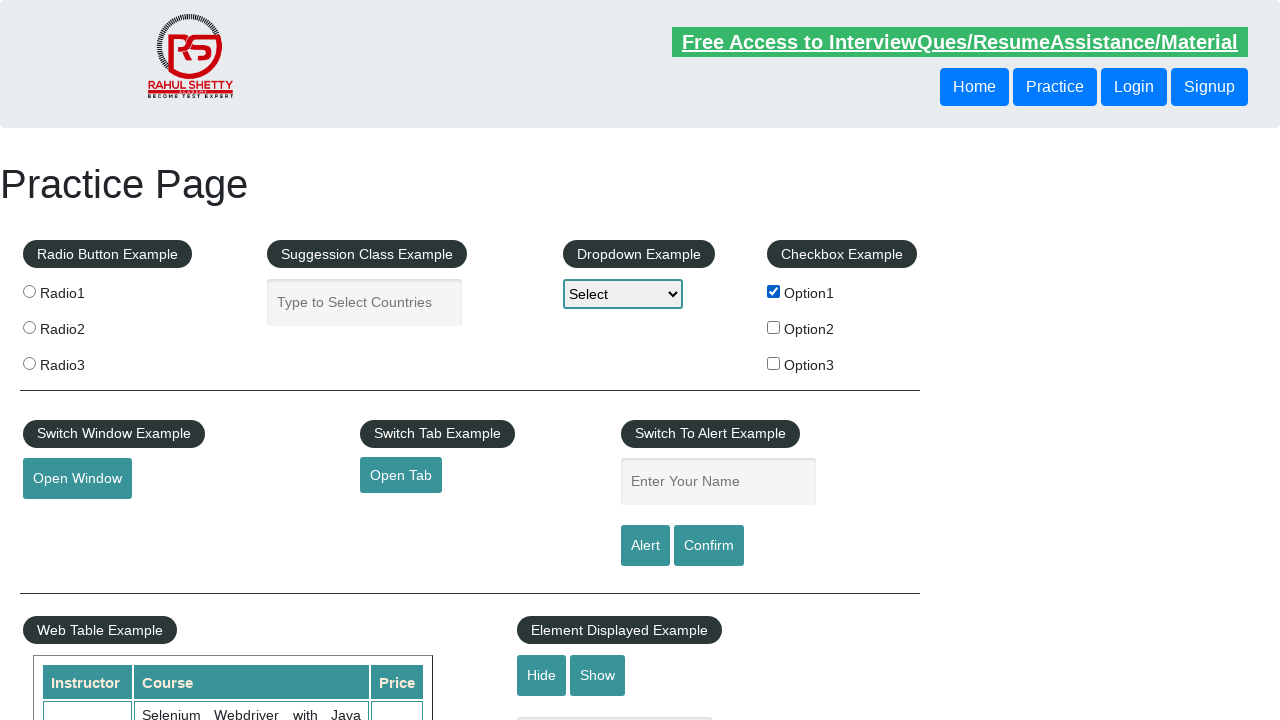

Clicked the first checkbox again to uncheck it at (774, 291) on input[id='checkBoxOption1']
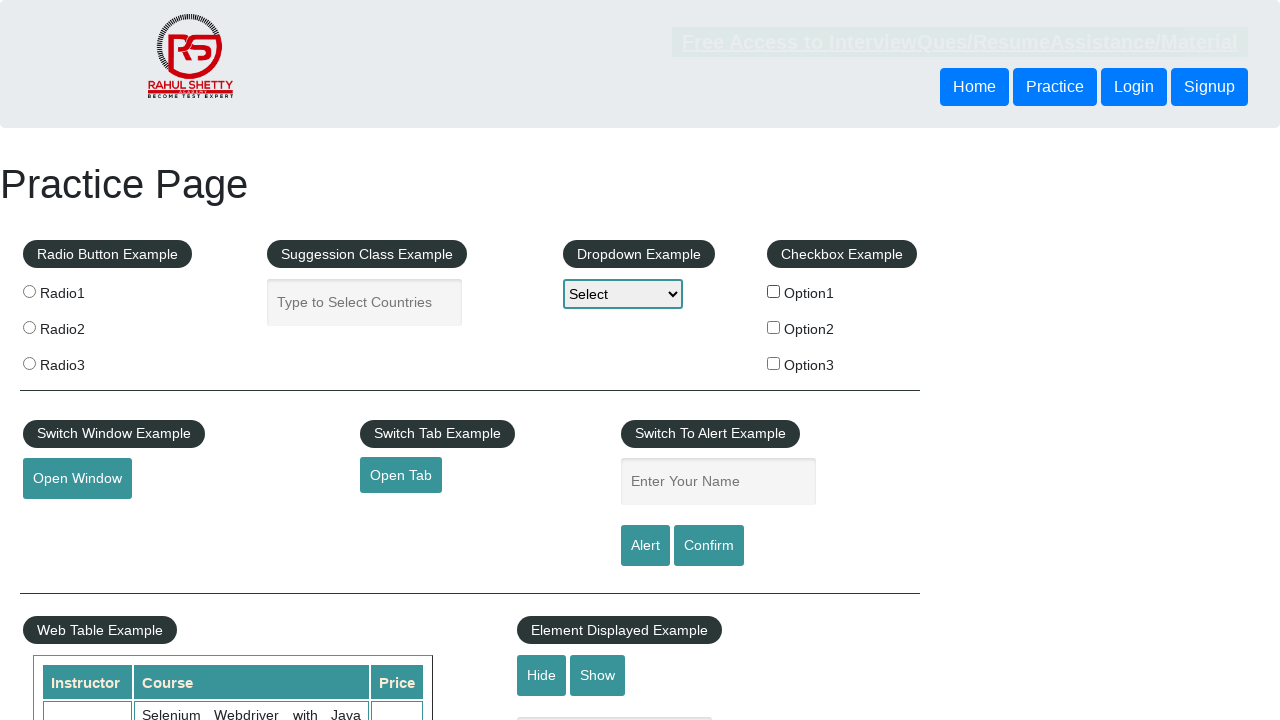

Verified the first checkbox is unchecked
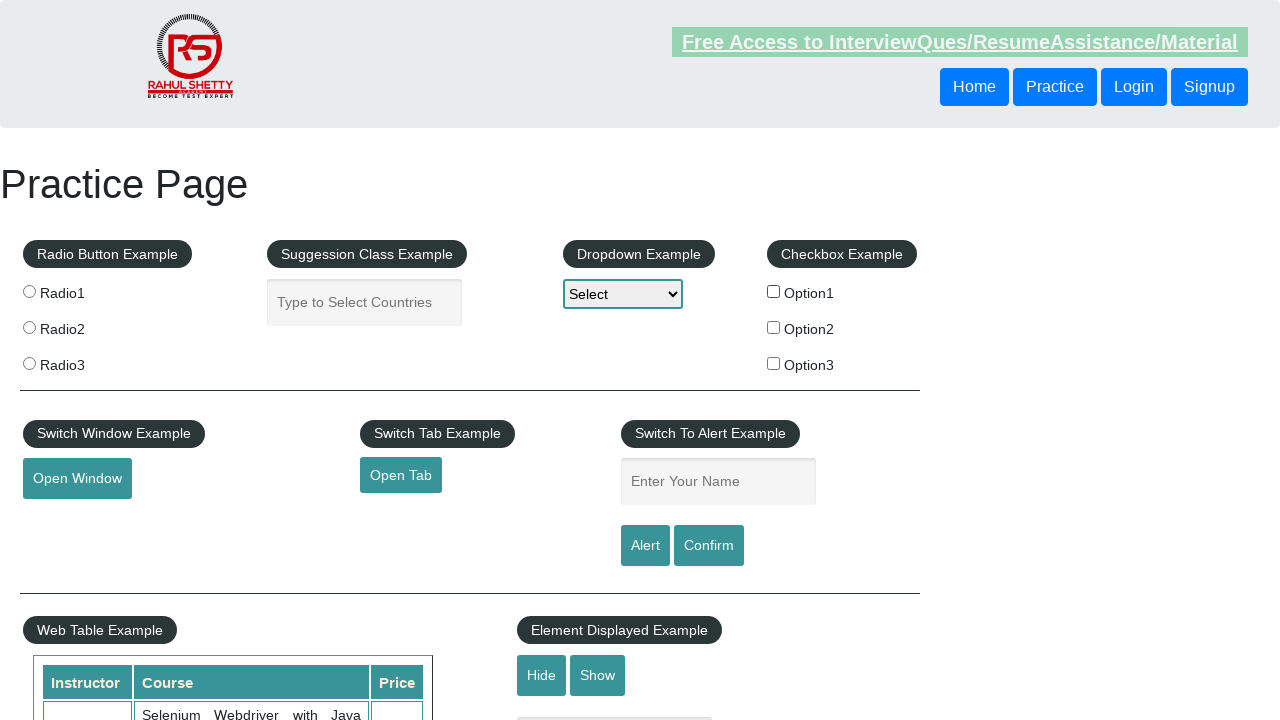

Located all checkboxes on the page
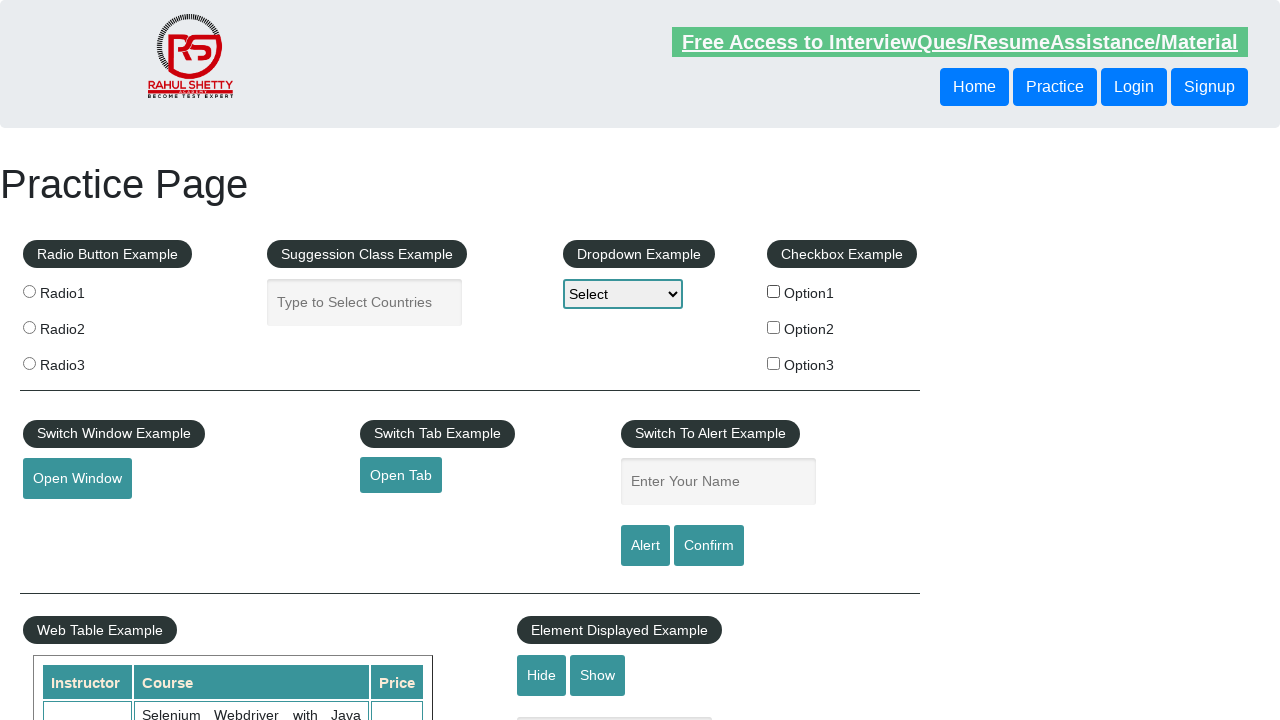

Verified there are exactly 3 checkboxes on the page
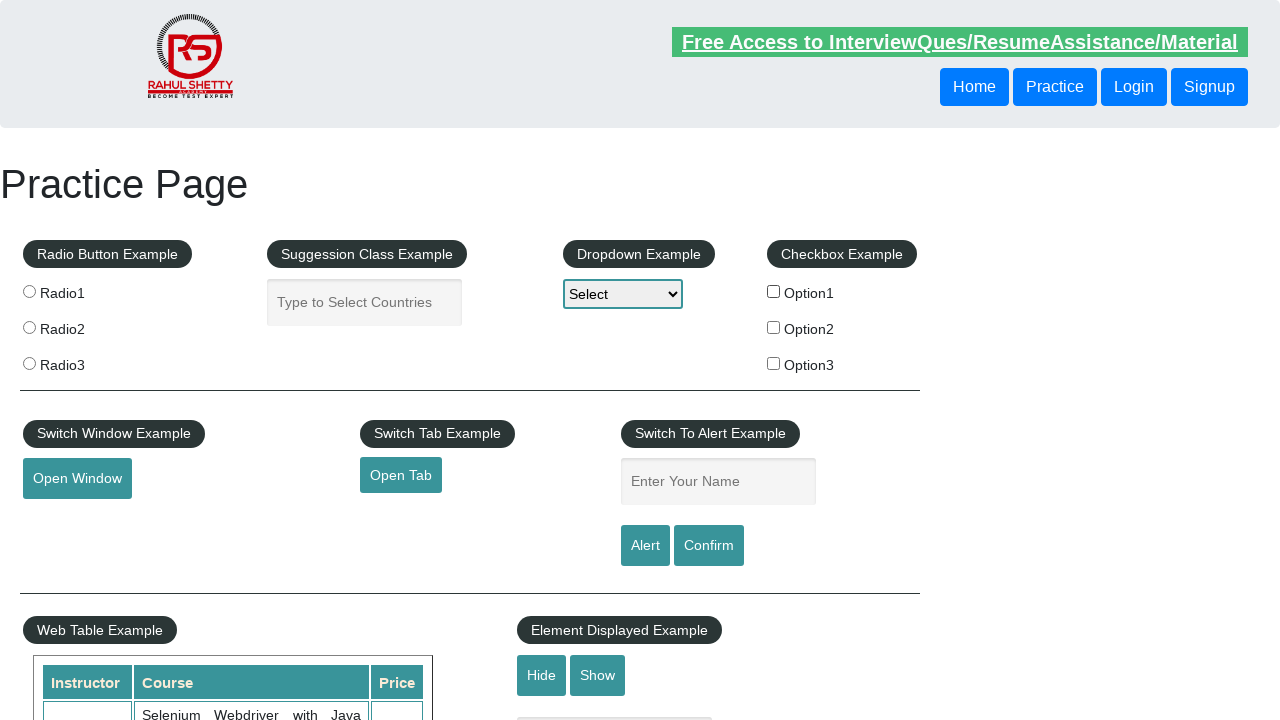

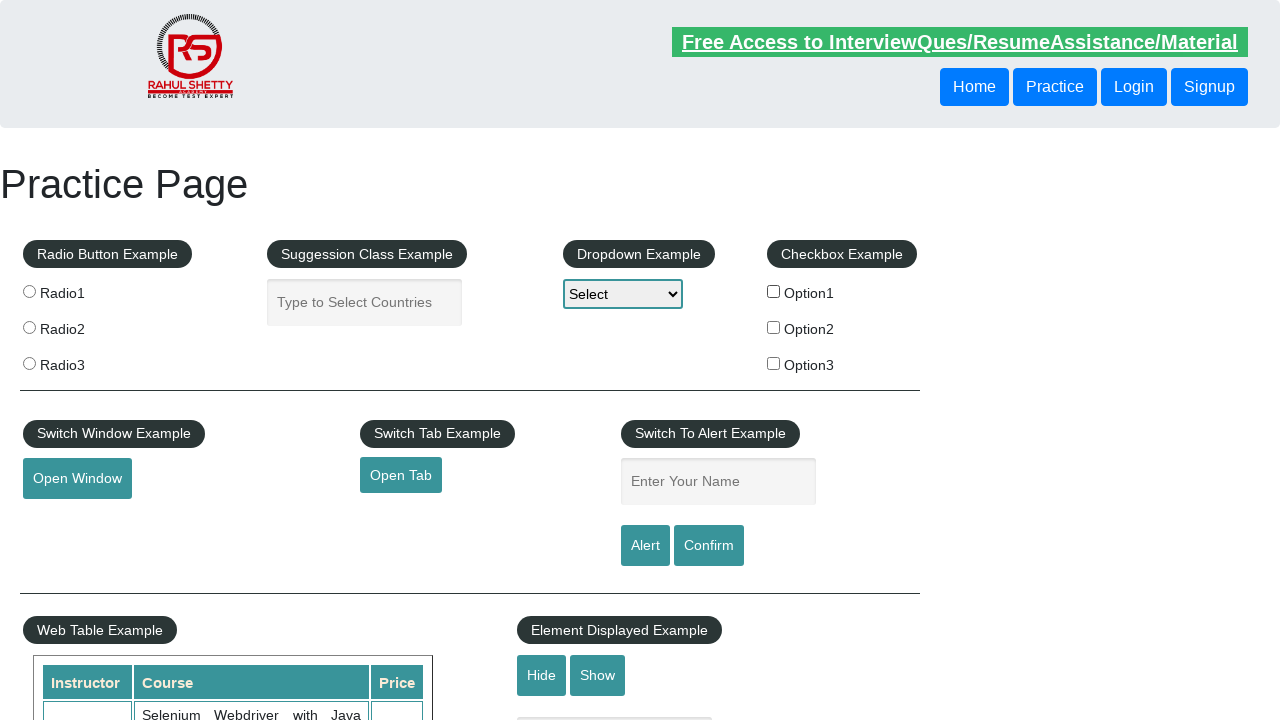